Tests navigation on a Selenium course content page by clicking on Interview Questions section, then right-clicking on a CTS Interview Question link and using keyboard to open it in a new tab via context menu.

Starting URL: http://greenstech.in/selenium-course-content.html

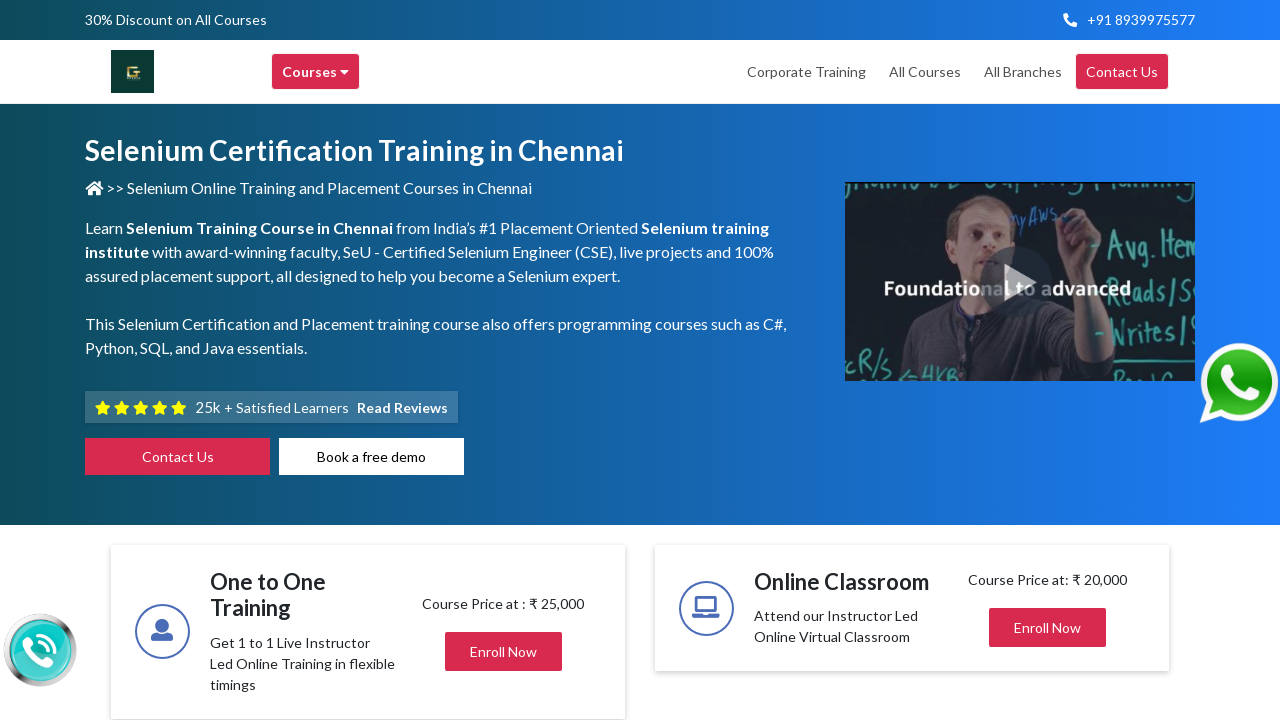

Waited for page to load with domcontentloaded state
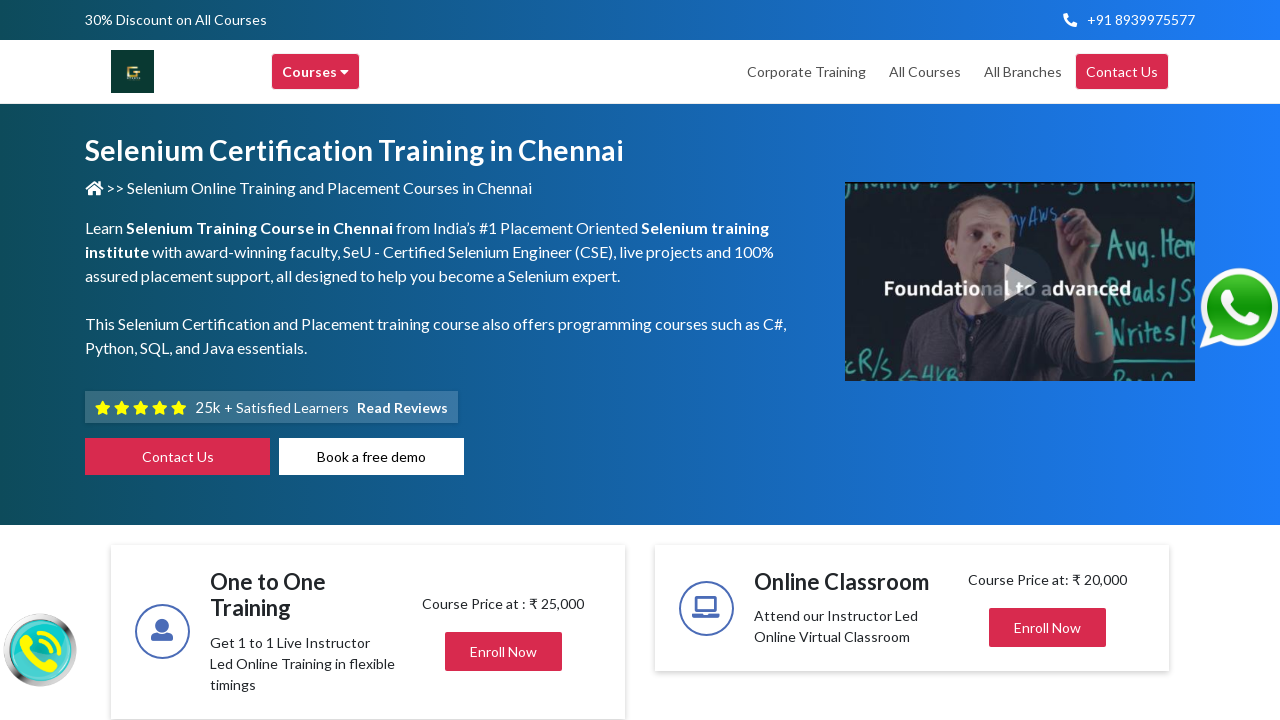

Clicked on Interview Questions section at (1024, 360) on xpath=//h2[contains(text(),'Interview Questions')]
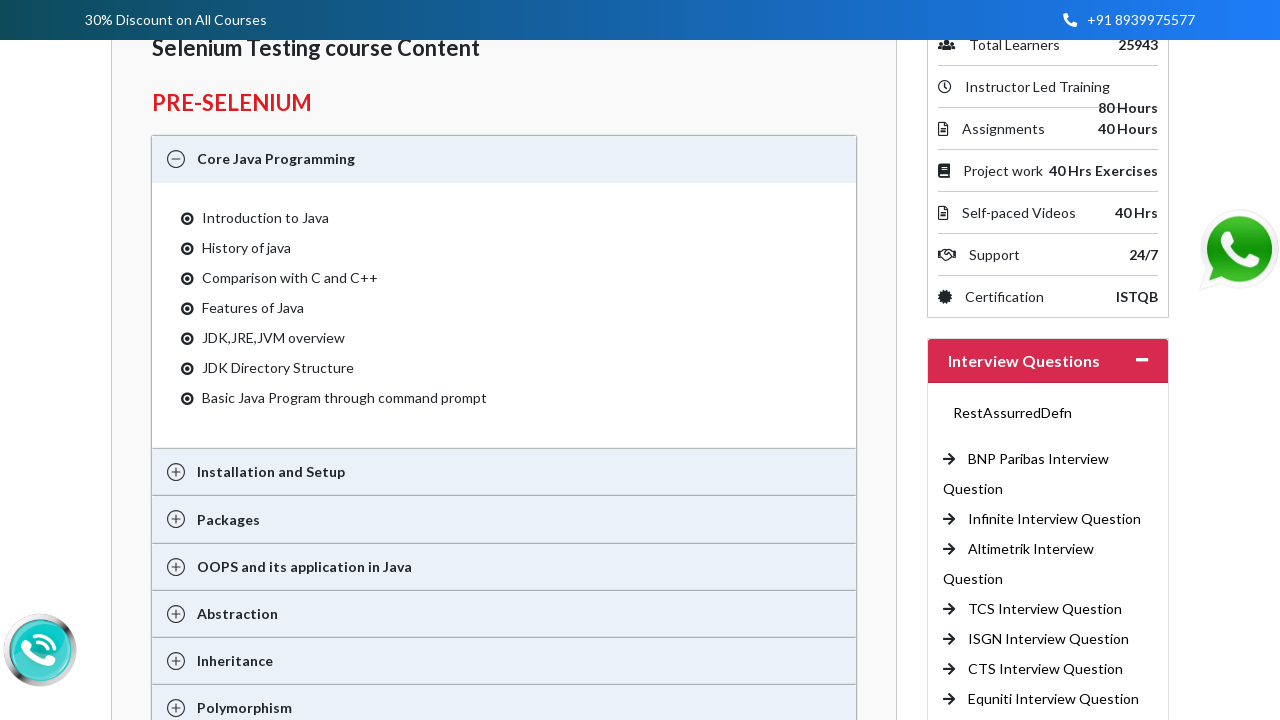

Waited 1000ms for content to load
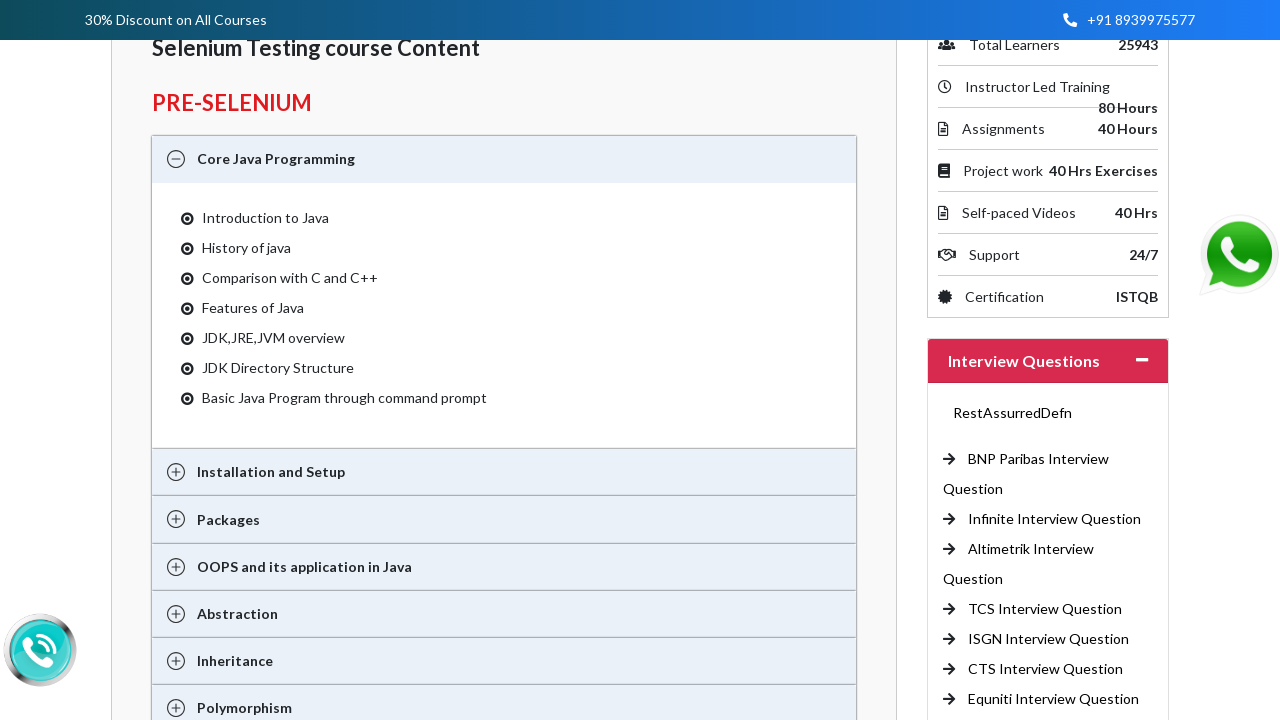

Right-clicked on CTS Interview Question link at (1046, 669) on //a[contains(text(),'CTS Interview Question')]
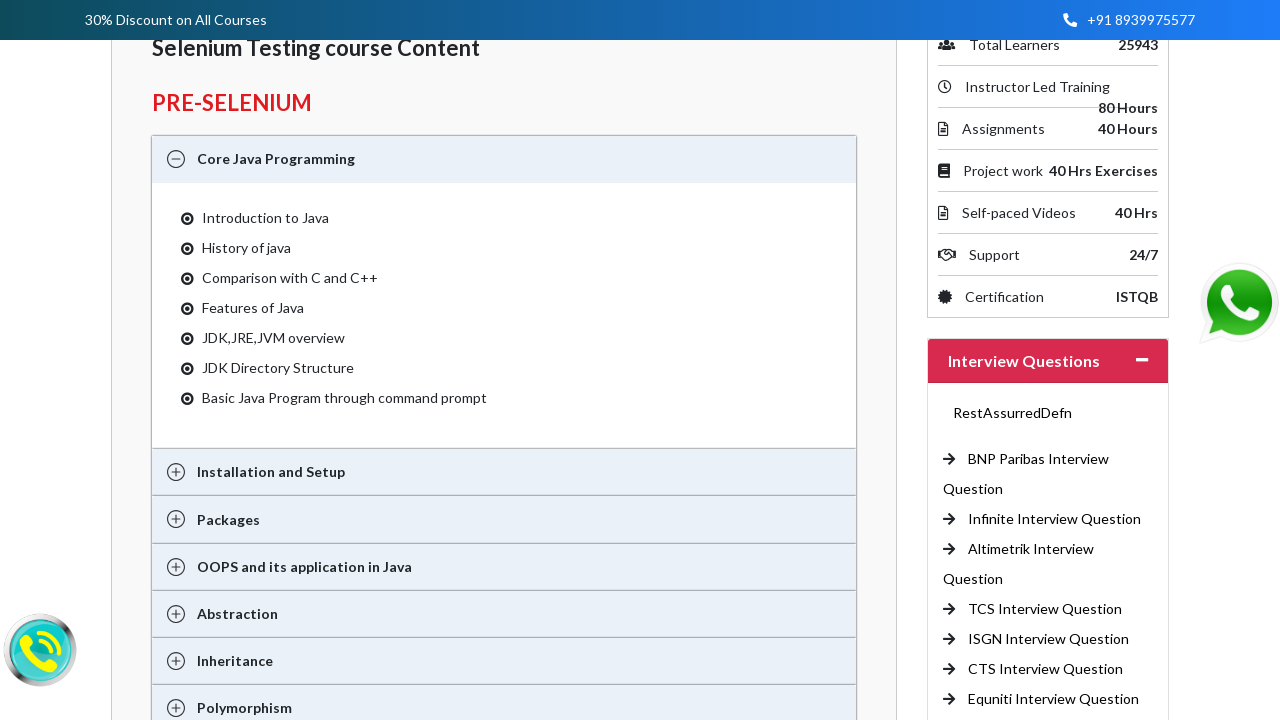

Waited 500ms for context menu to appear
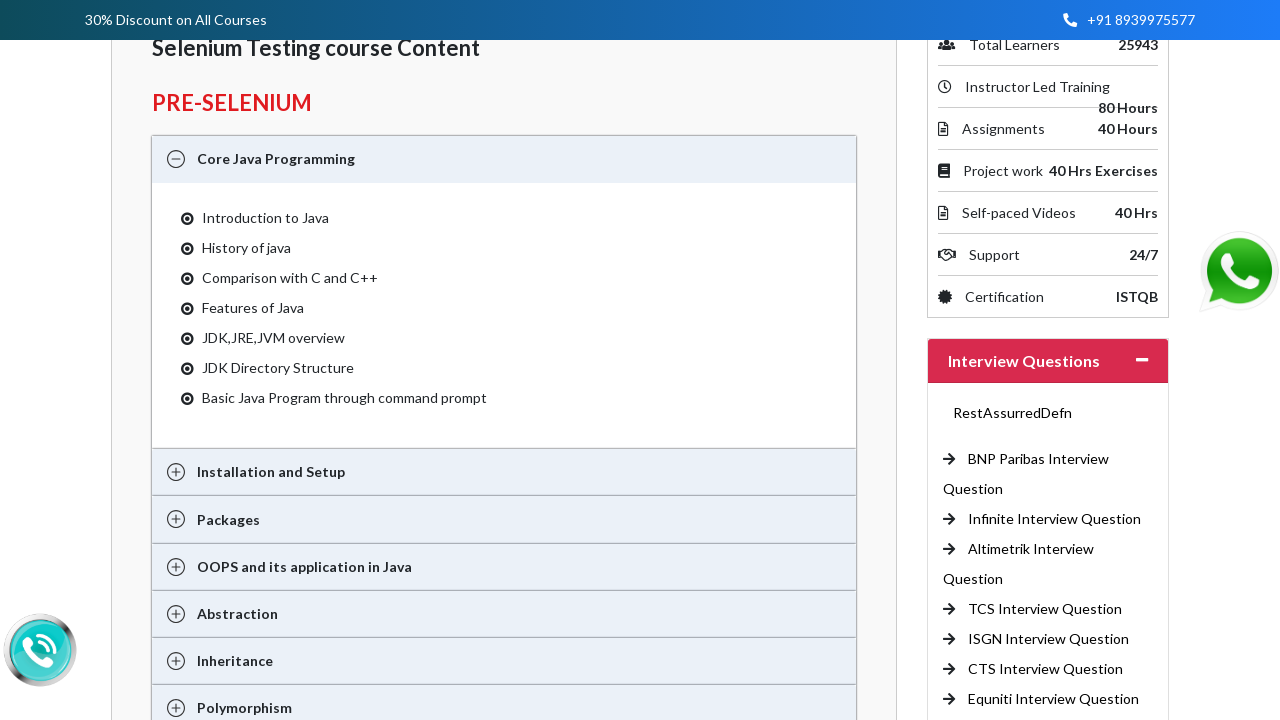

Pressed ArrowDown key once in context menu
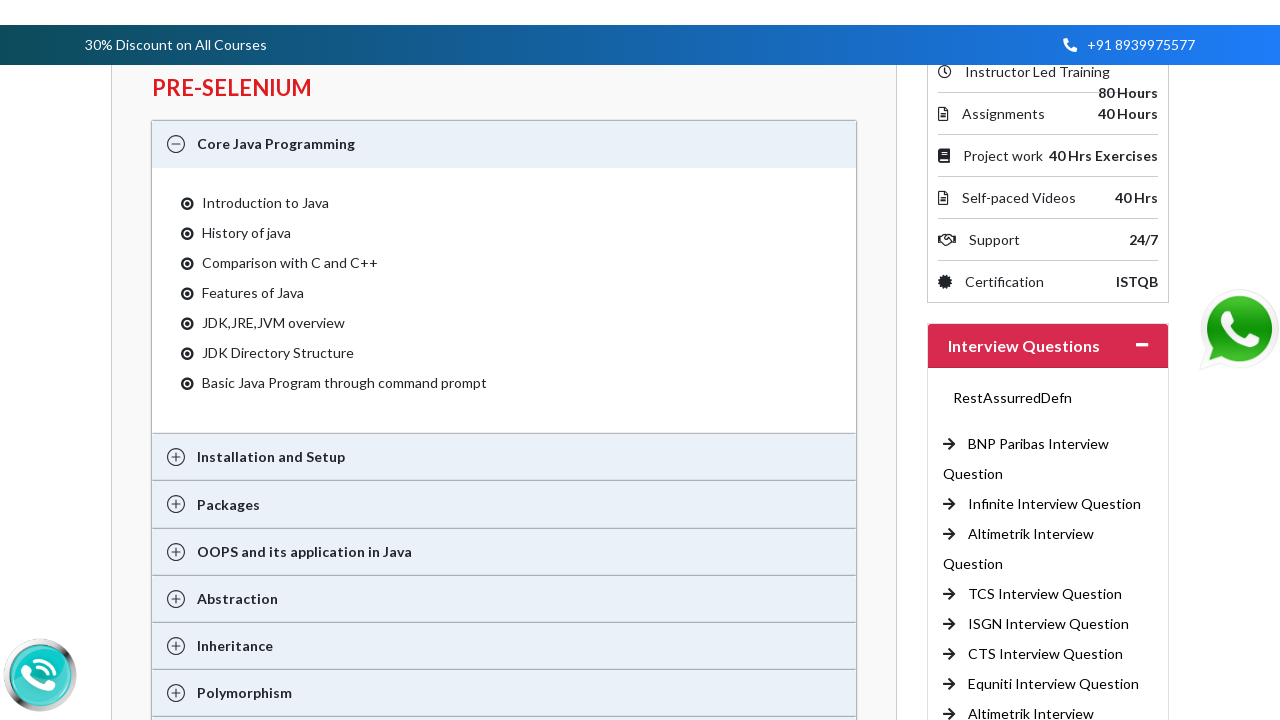

Pressed ArrowDown key twice in context menu
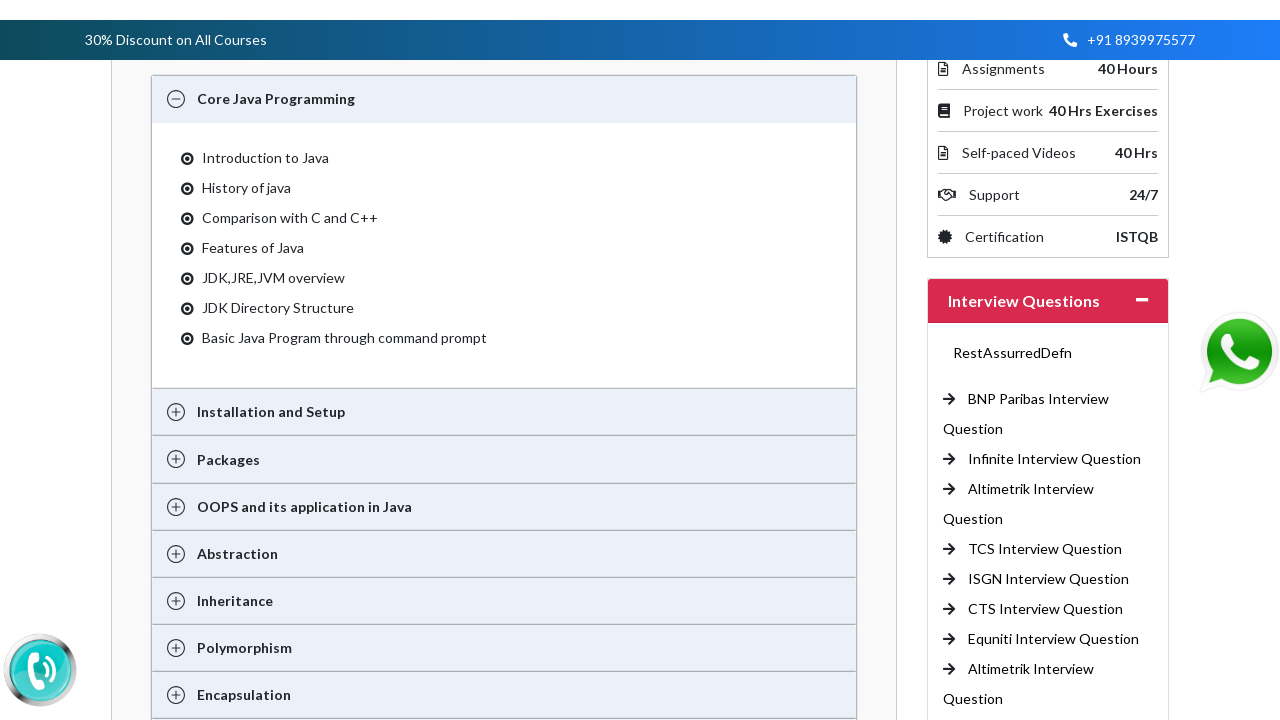

Pressed Enter to open link in new tab from context menu
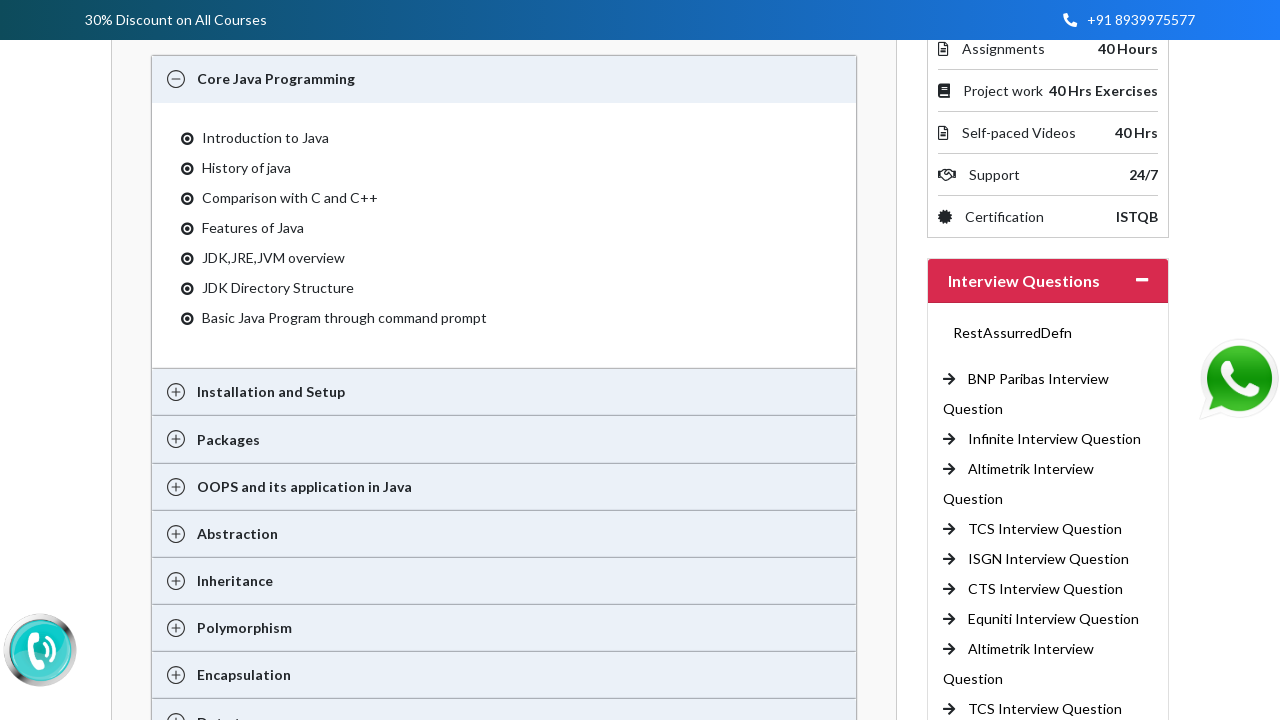

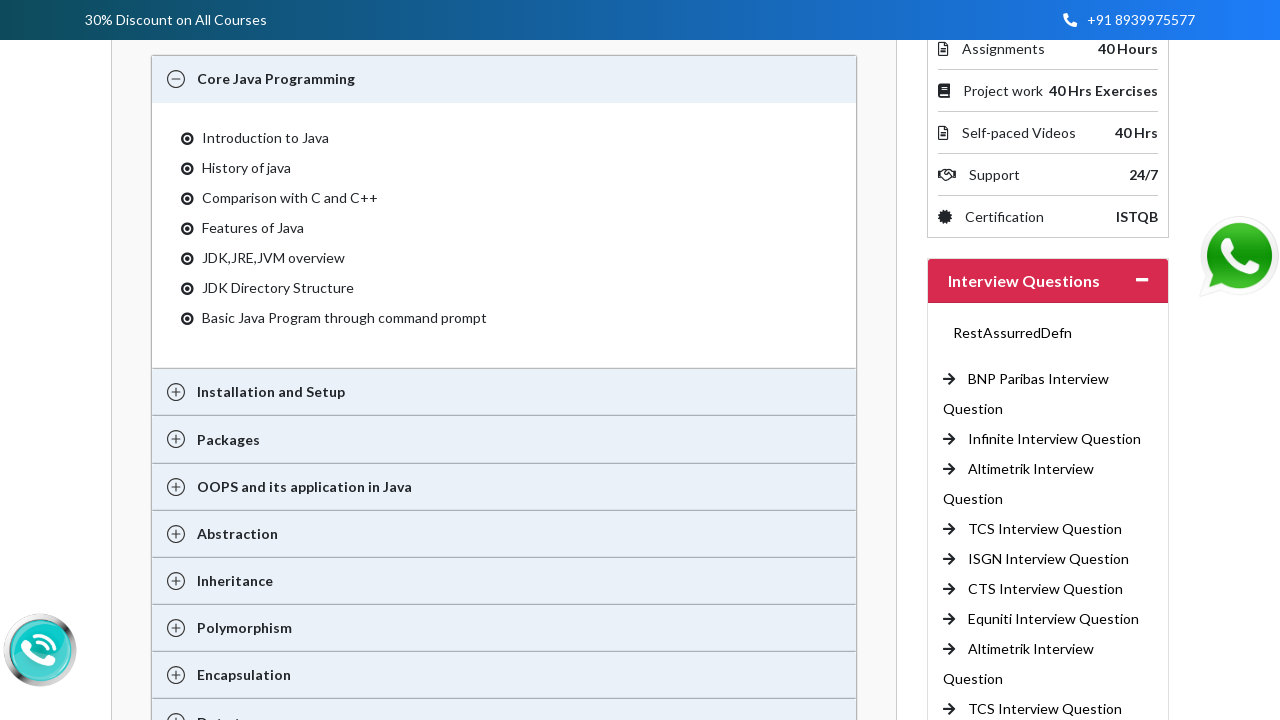